Tests the click and hold functionality on a circle element using mouse actions

Starting URL: https://demoapps.qspiders.com/ui/clickHold?sublist=0

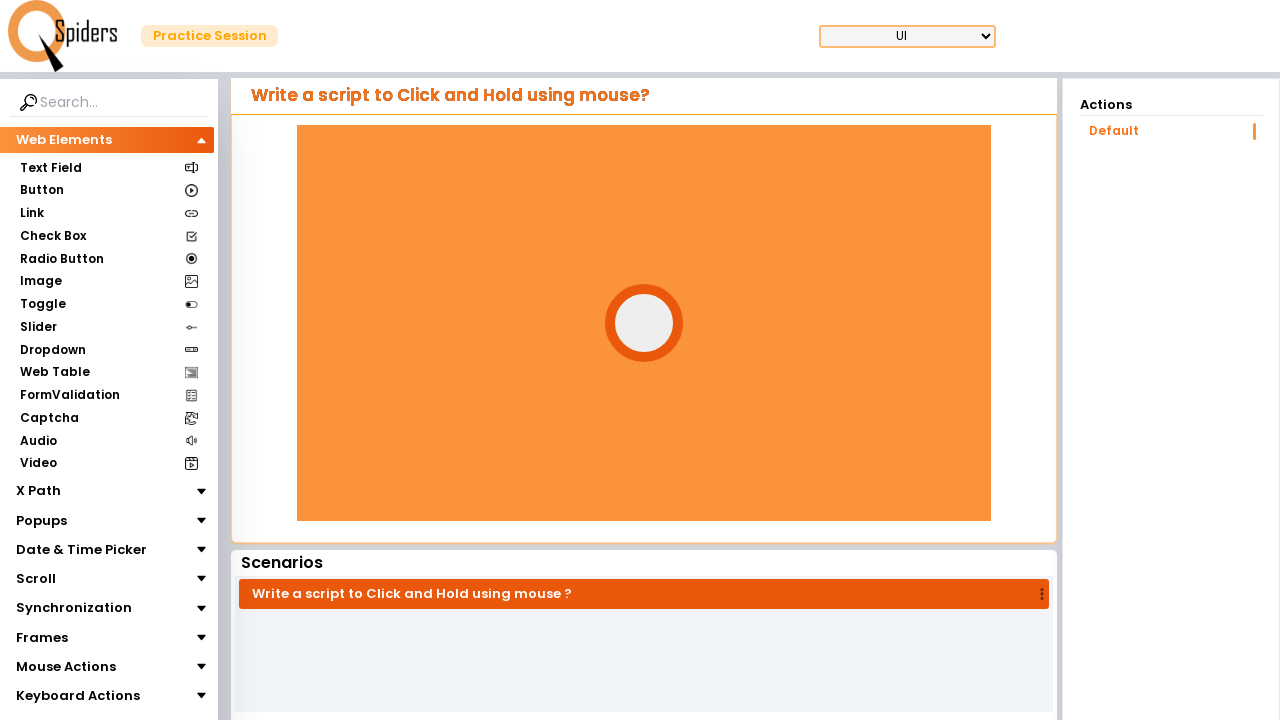

Located circle element with ID 'circle'
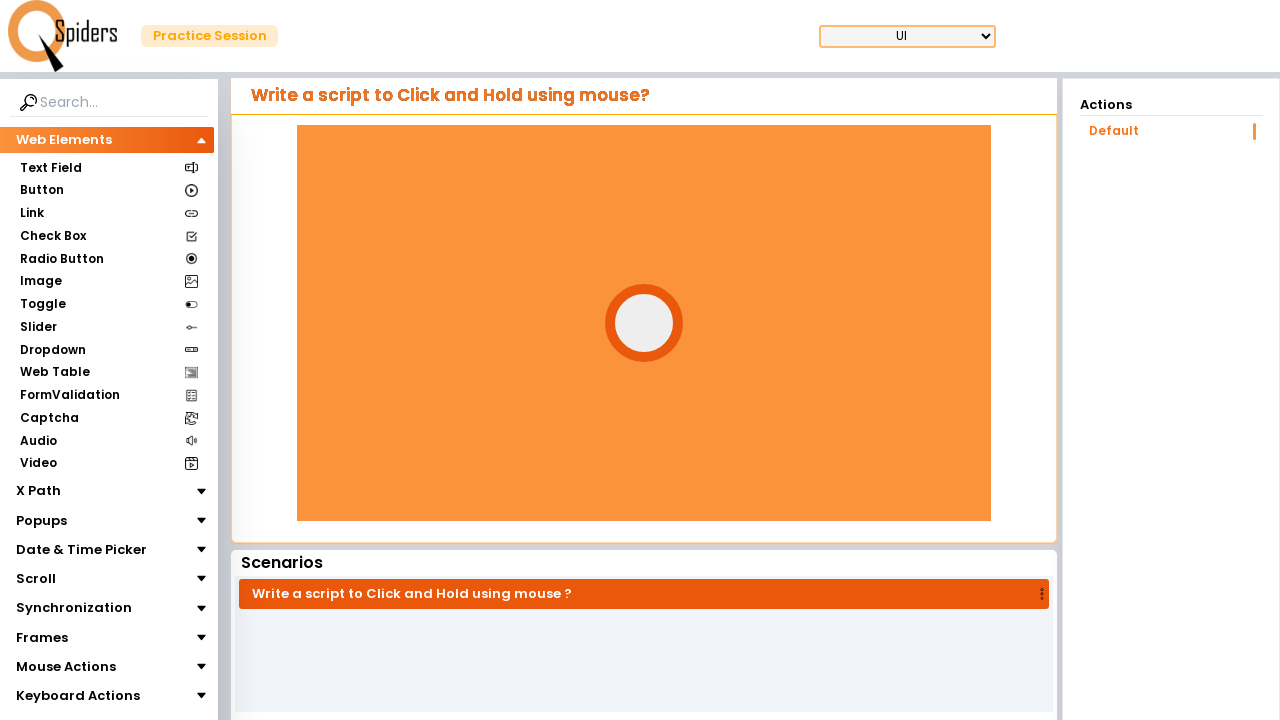

Hovered over circle element at (644, 323) on #circle
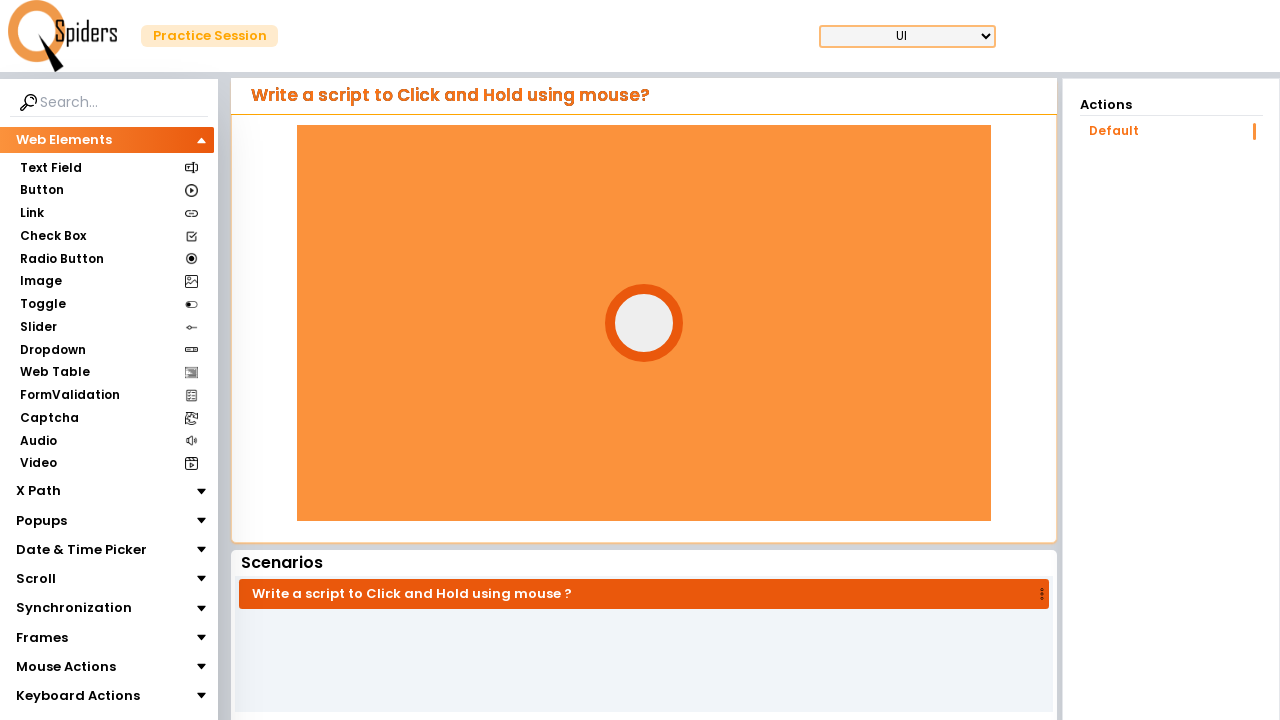

Pressed mouse button down on circle element to initiate click and hold at (644, 323)
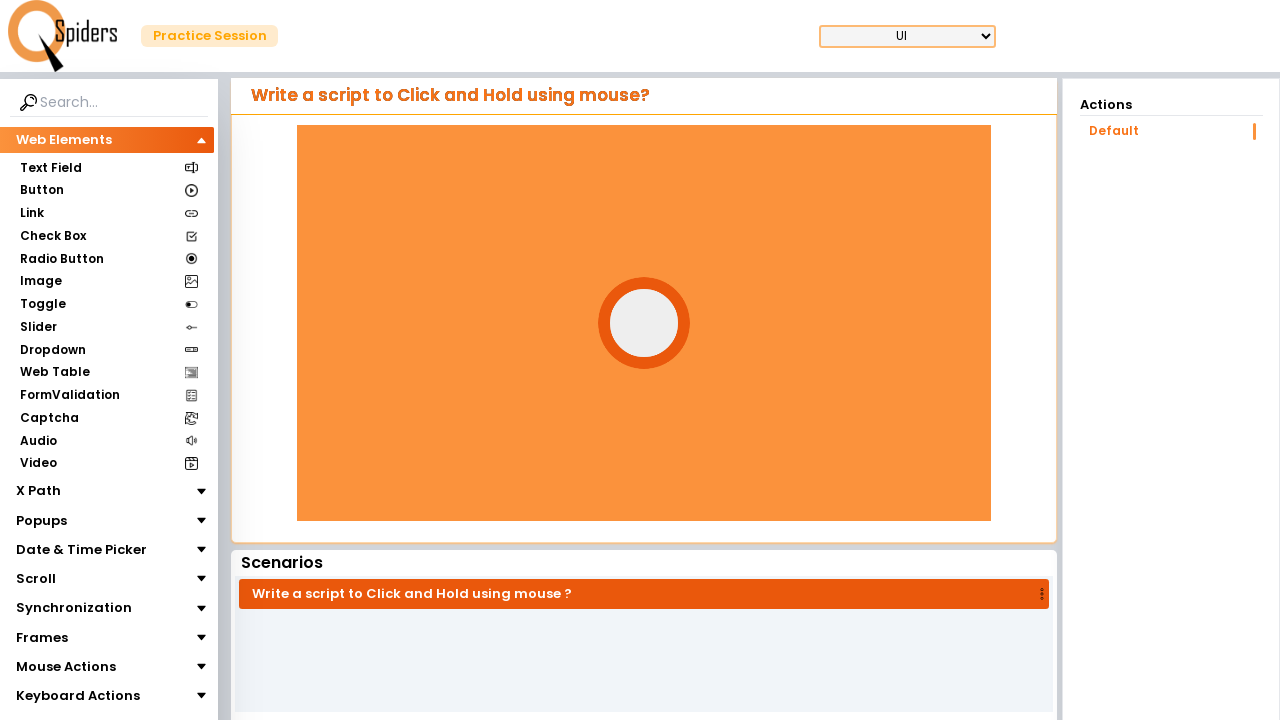

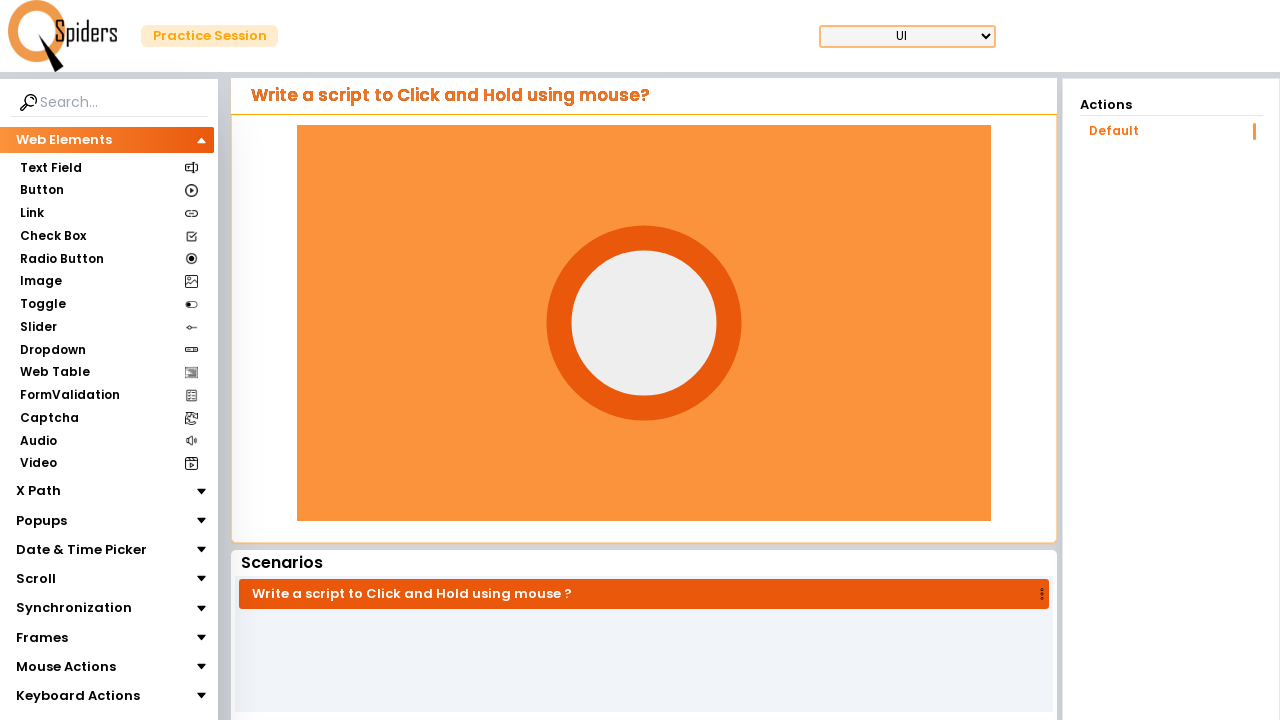